Tests weather search functionality by entering a location in the search bar and clicking on the first search result to view weather details

Starting URL: https://www.timeanddate.com/weather/

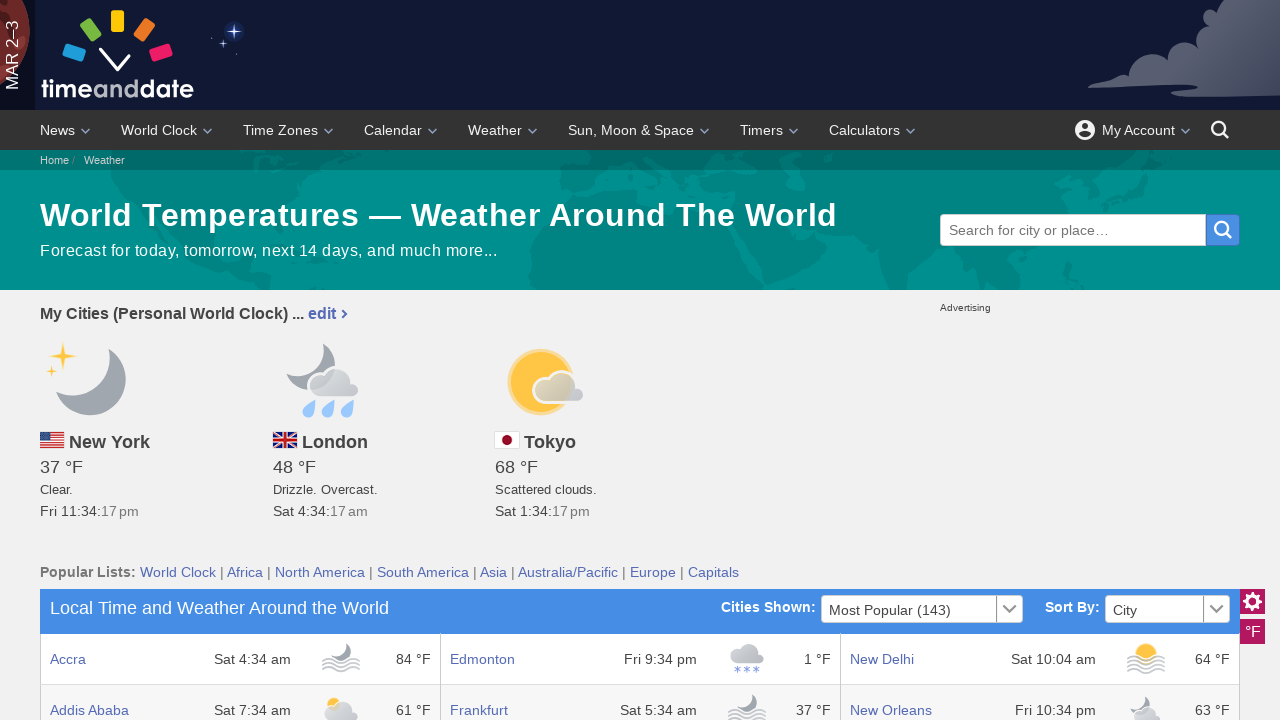

Weather search bar loaded
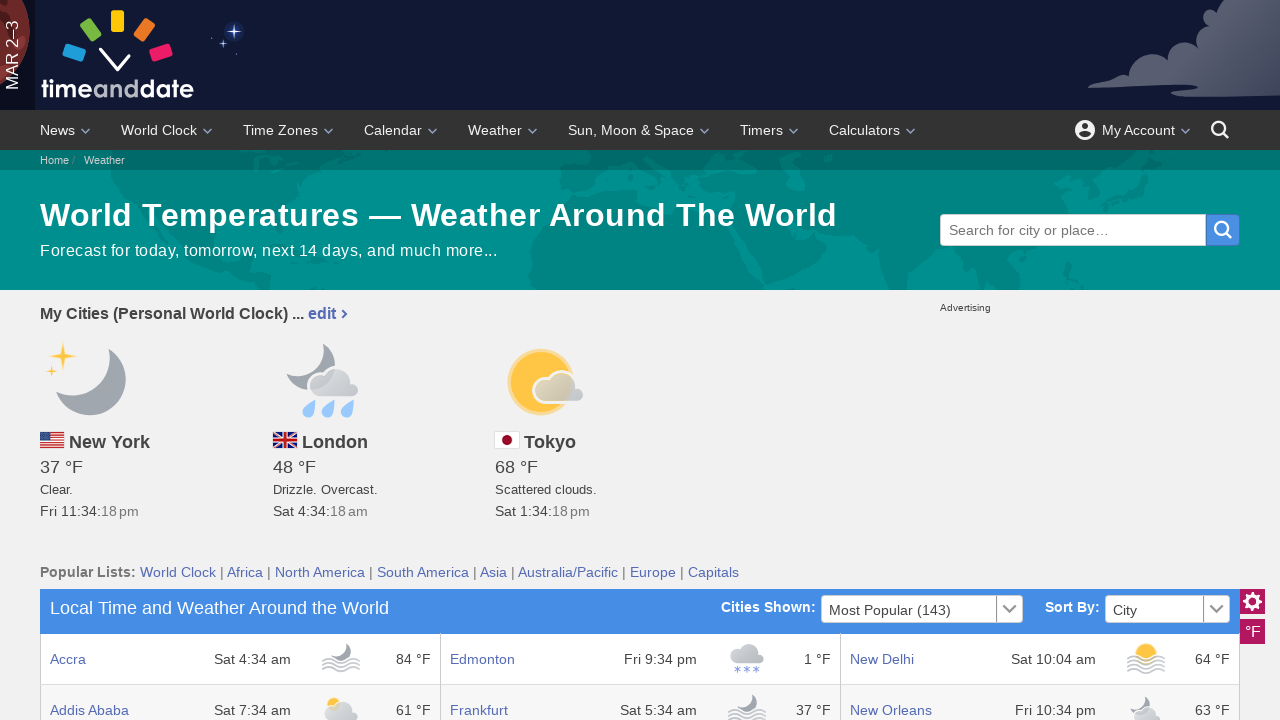

Entered 'New York' in the search bar on .picker-city__input
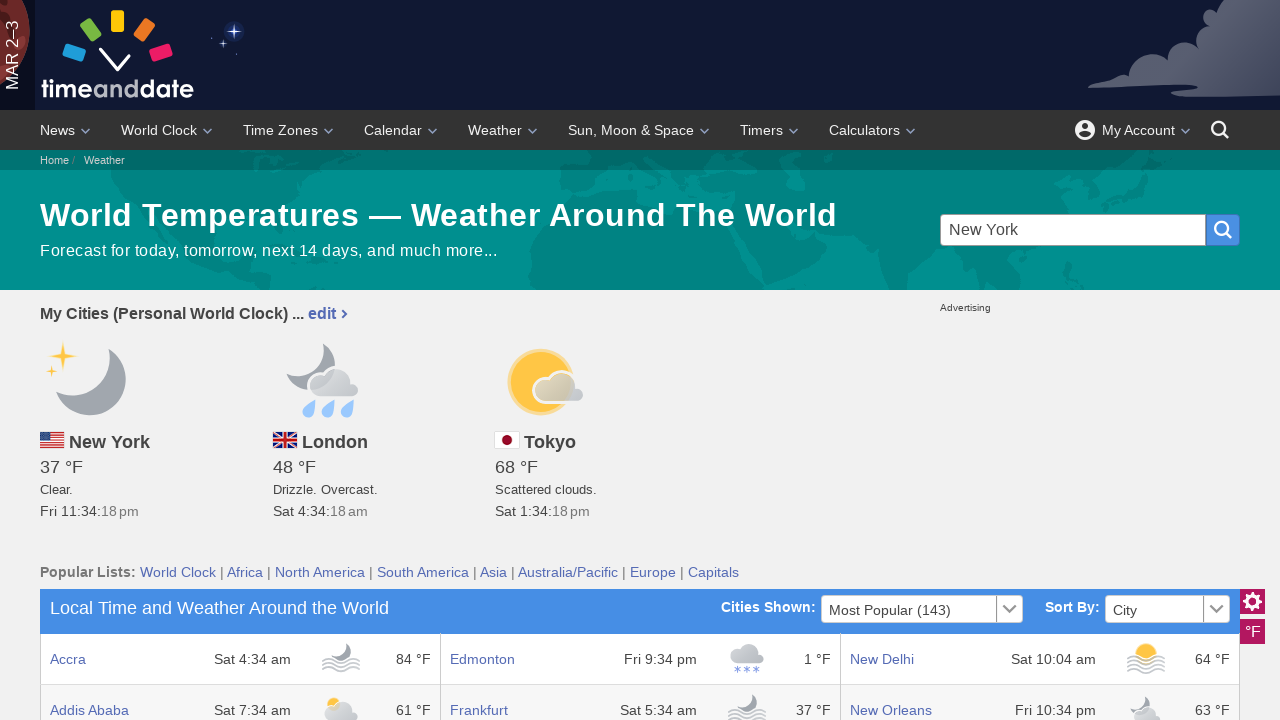

Pressed Enter to search for location on .picker-city__input
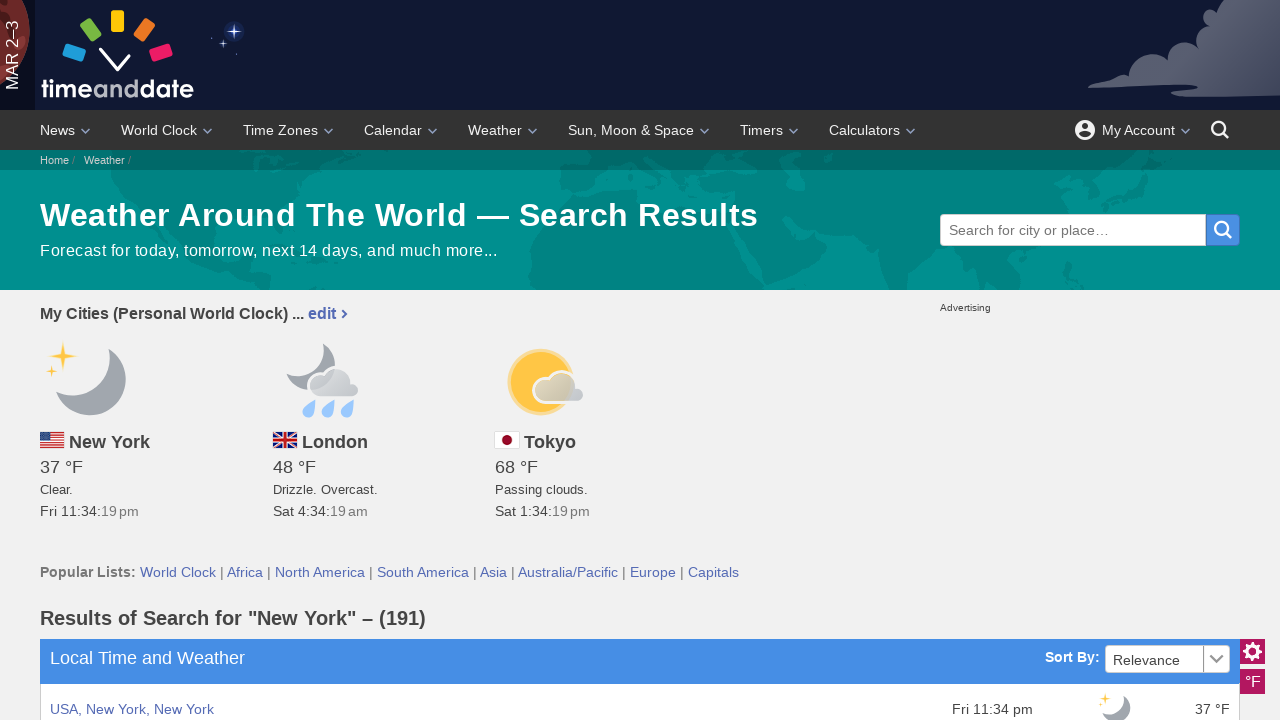

Search results loaded with location options
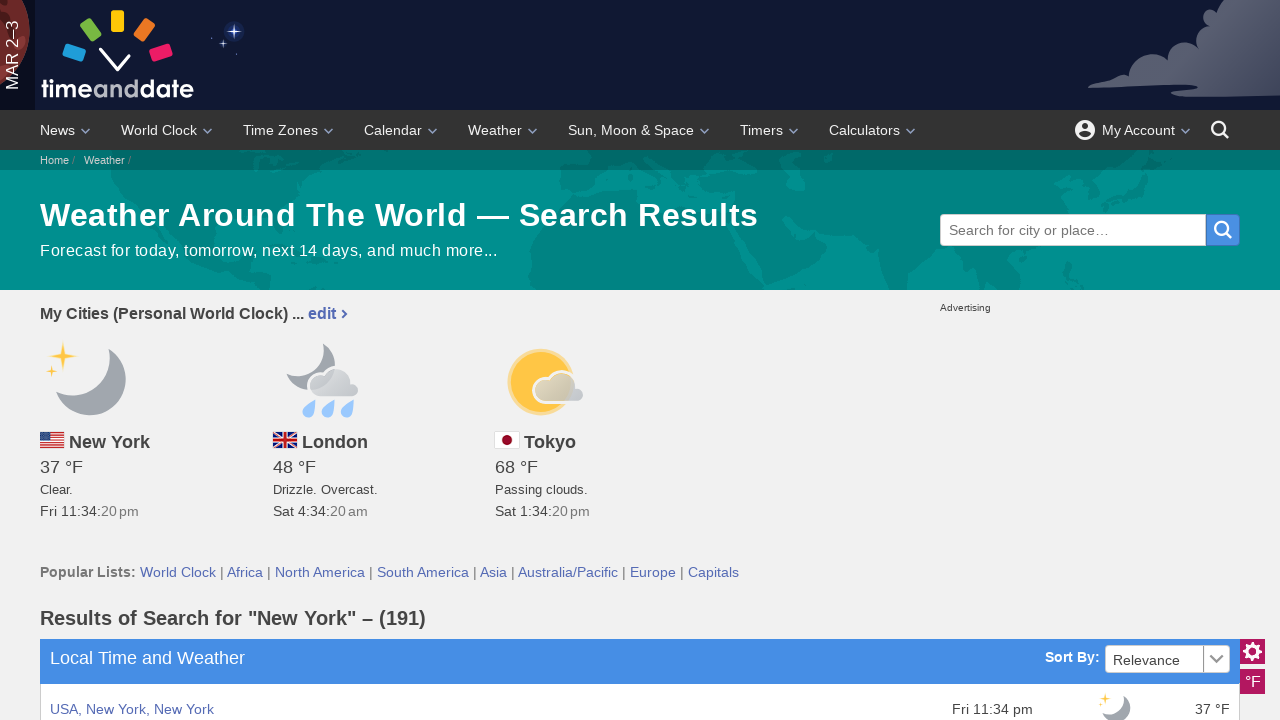

Clicked on the first search result to view weather details at (132, 709) on xpath=//table/tbody/tr[1]/td[1]/a
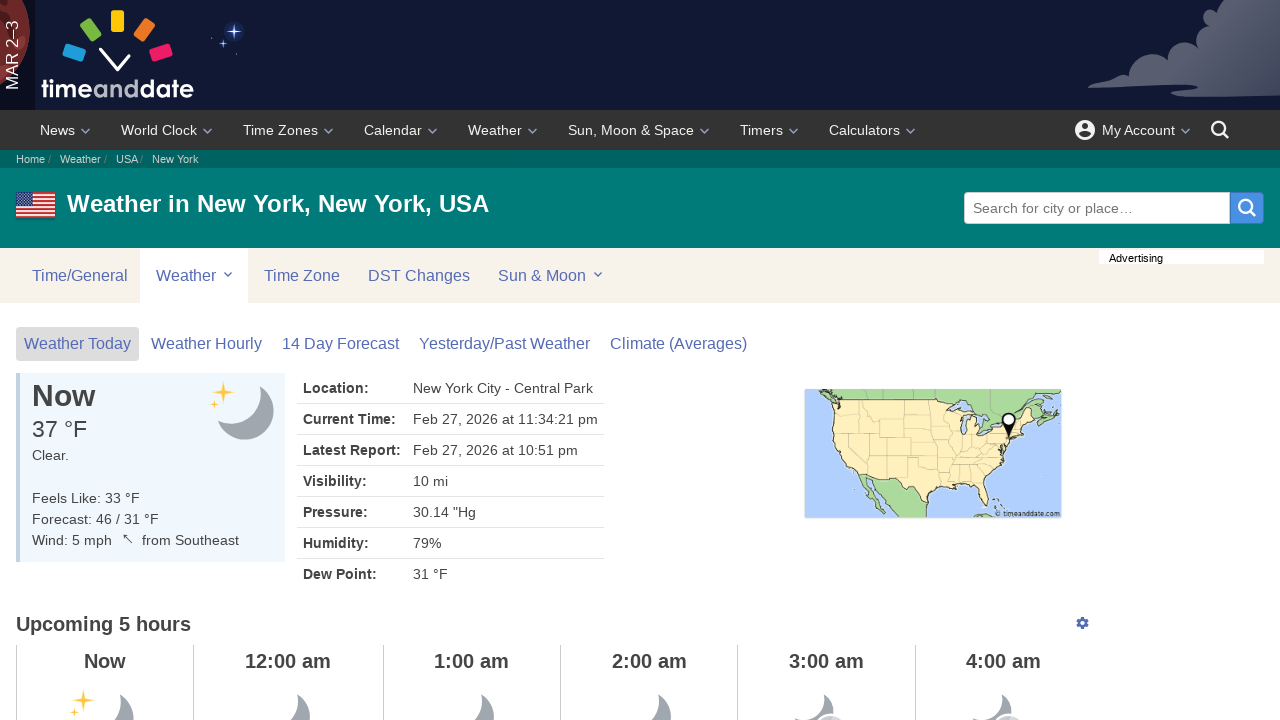

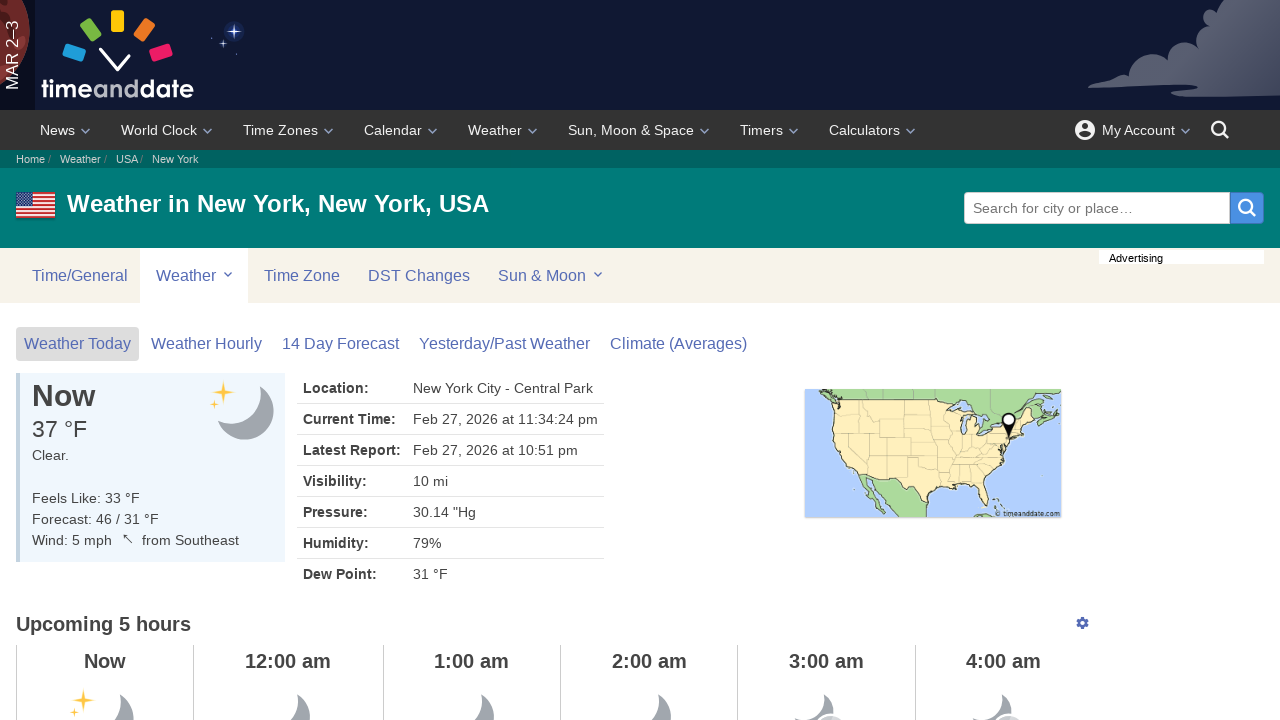